Tests checkbox functionality by clicking all checkboxes to toggle them on and off, then specifically selects Option 3 checkbox

Starting URL: https://acctabootcamp.github.io/site/examples/actions

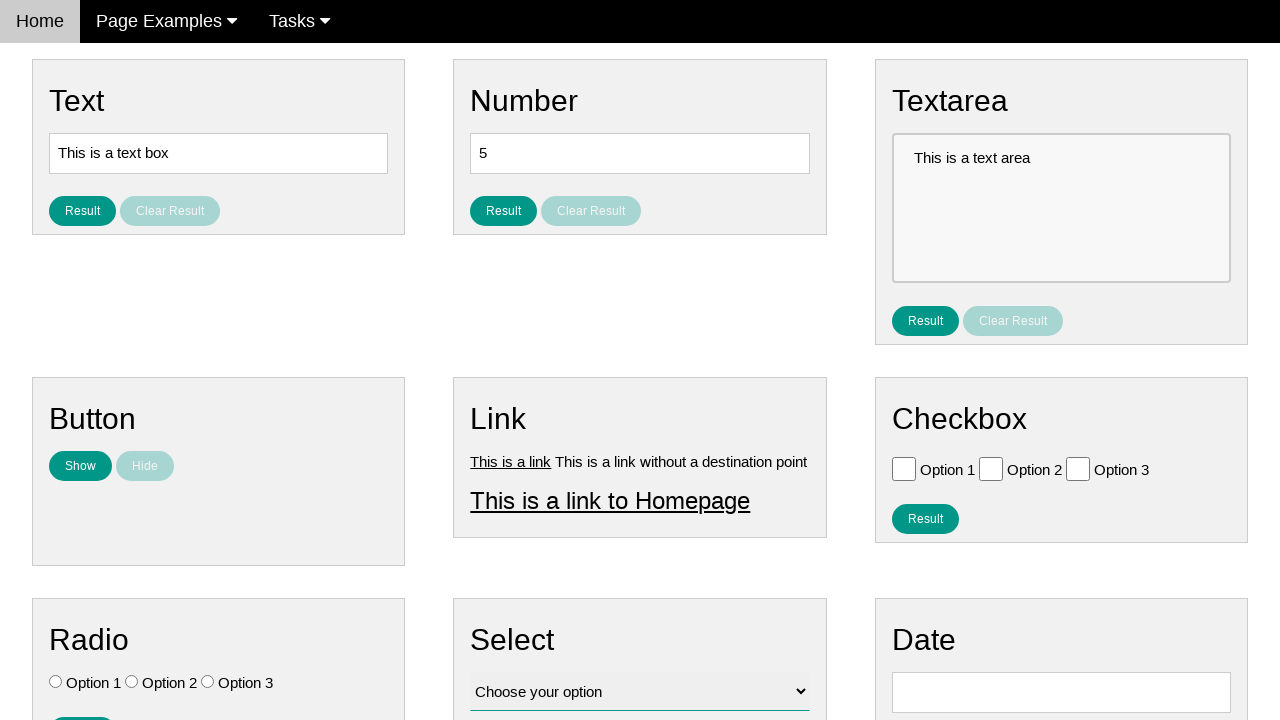

Navigated to checkbox actions example page
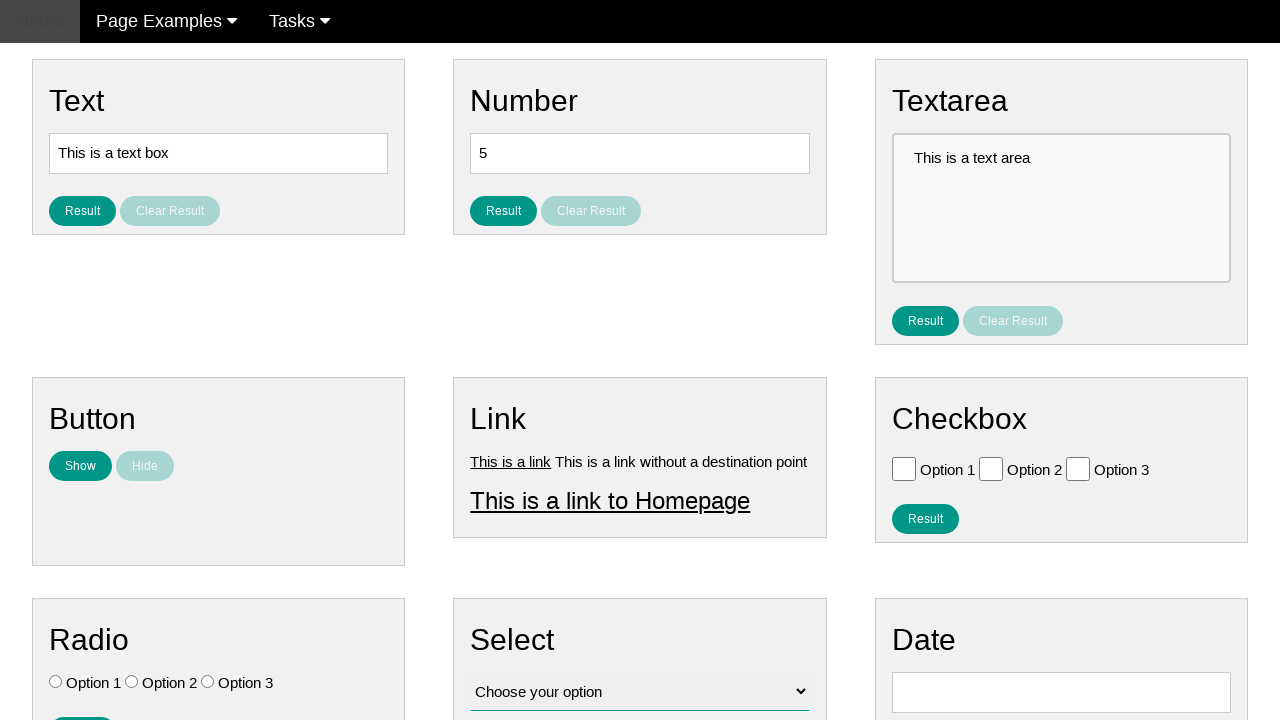

Located 3 checkboxes on the page
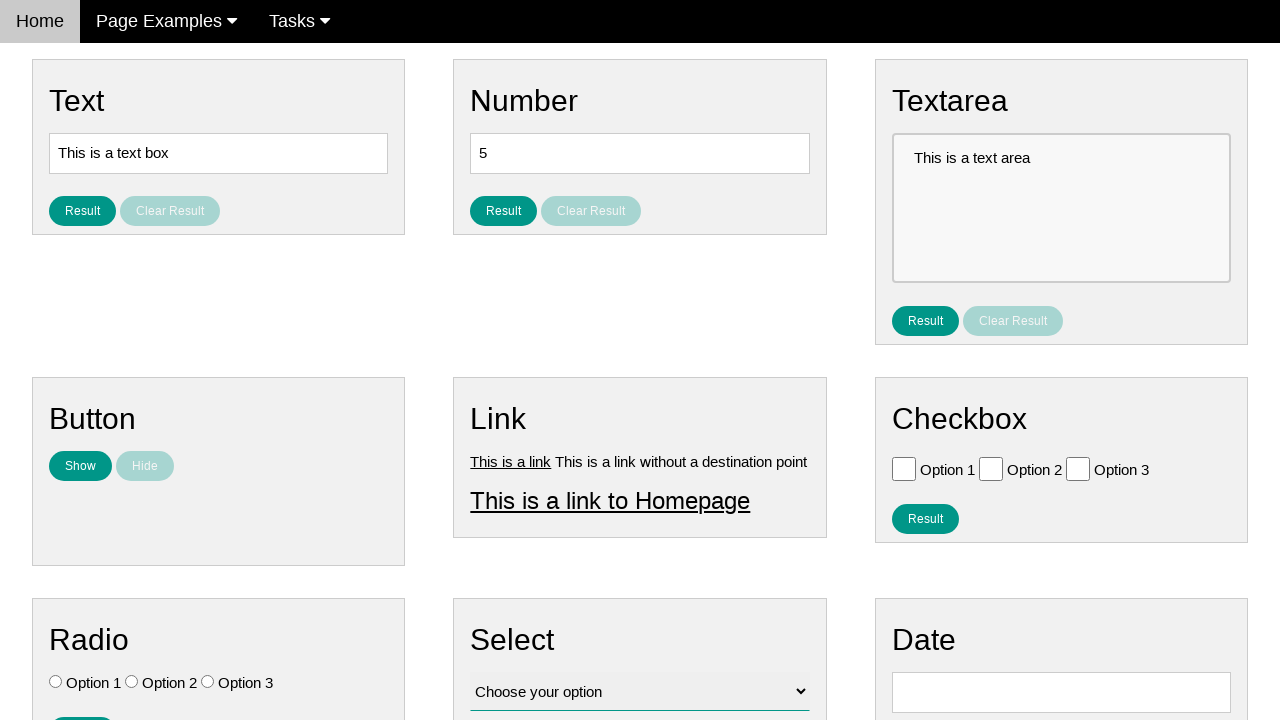

Clicked checkbox 1 to select it at (904, 468) on .w3-check[type='checkbox'] >> nth=0
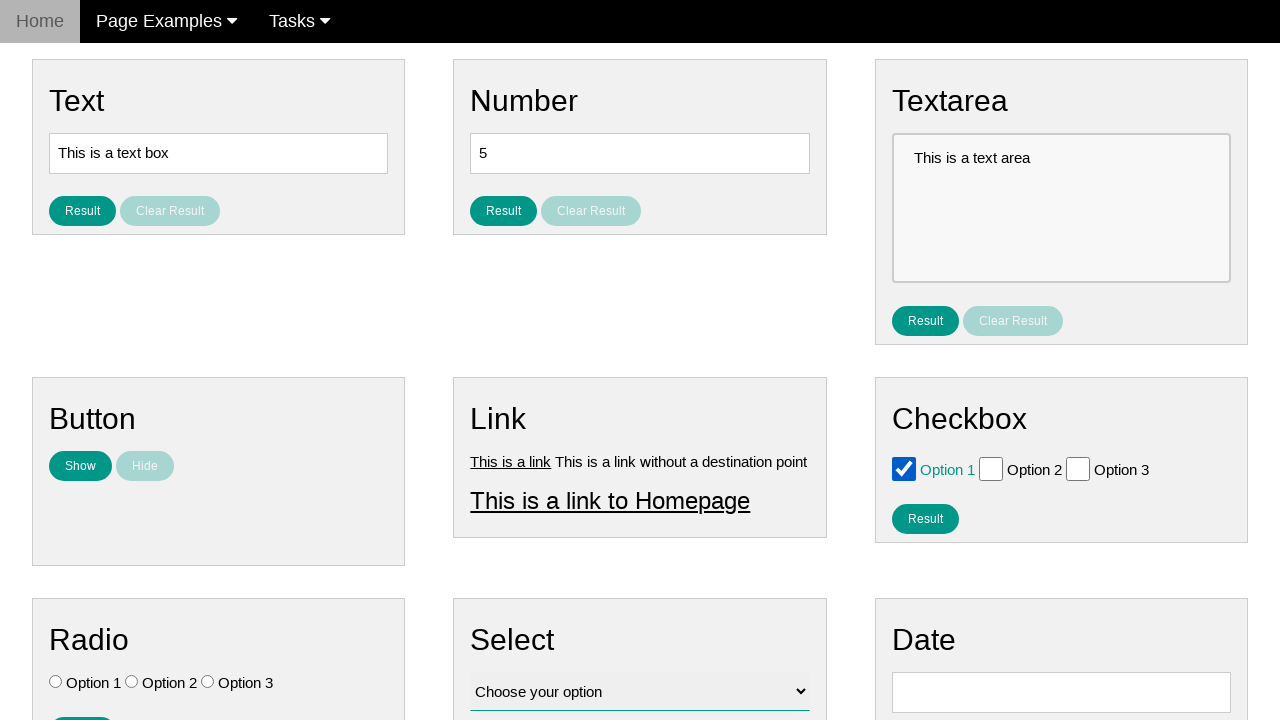

Clicked checkbox 1 to deselect it at (904, 468) on .w3-check[type='checkbox'] >> nth=0
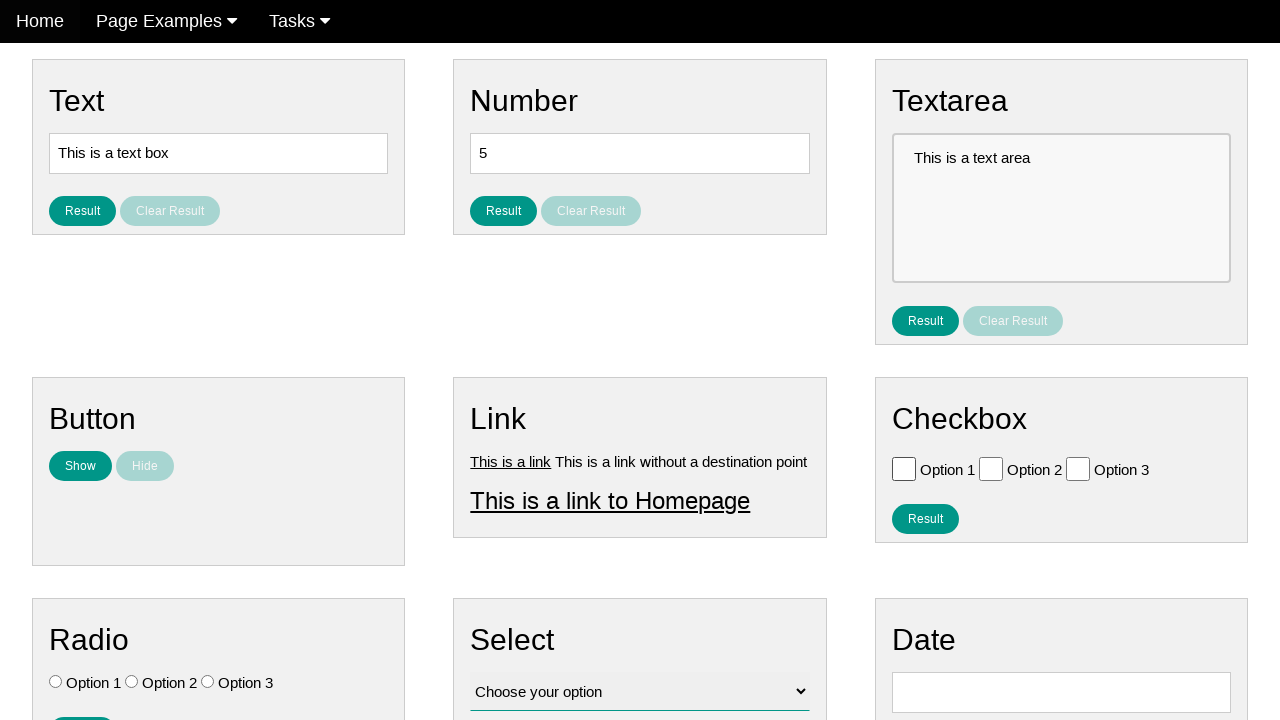

Clicked checkbox 2 to select it at (991, 468) on .w3-check[type='checkbox'] >> nth=1
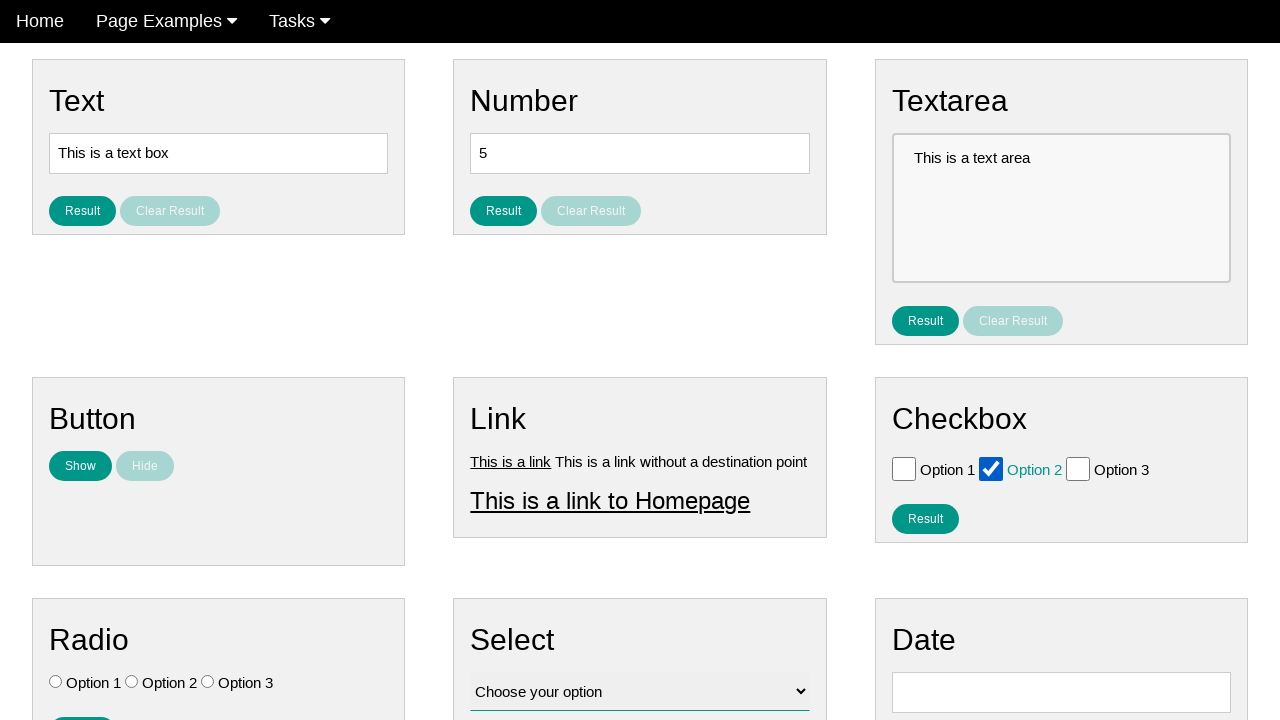

Clicked checkbox 2 to deselect it at (991, 468) on .w3-check[type='checkbox'] >> nth=1
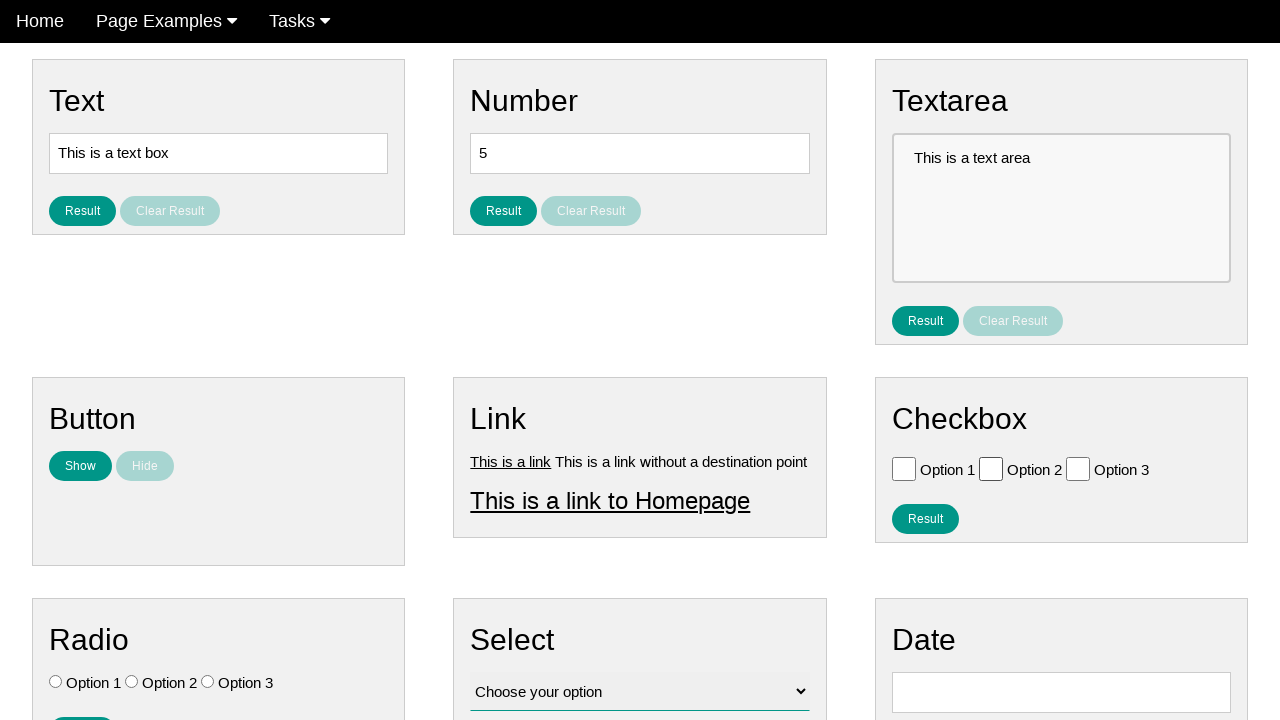

Clicked checkbox 3 to select it at (1078, 468) on .w3-check[type='checkbox'] >> nth=2
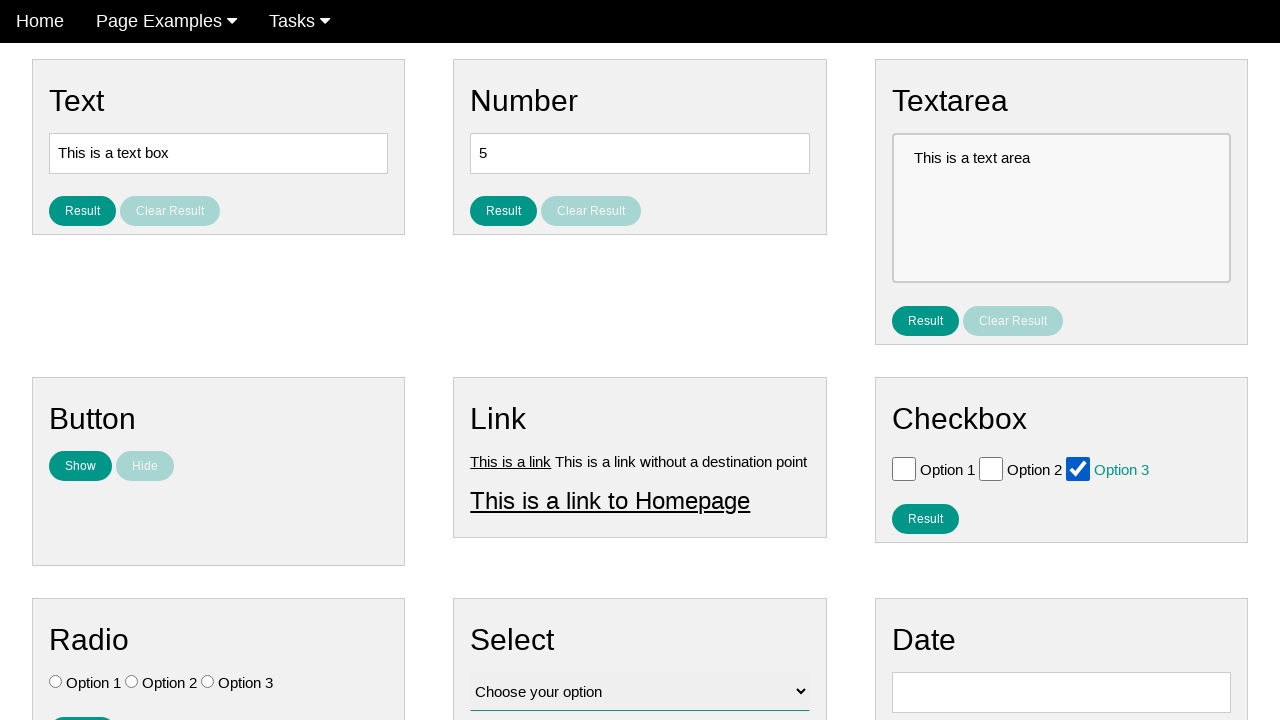

Clicked checkbox 3 to deselect it at (1078, 468) on .w3-check[type='checkbox'] >> nth=2
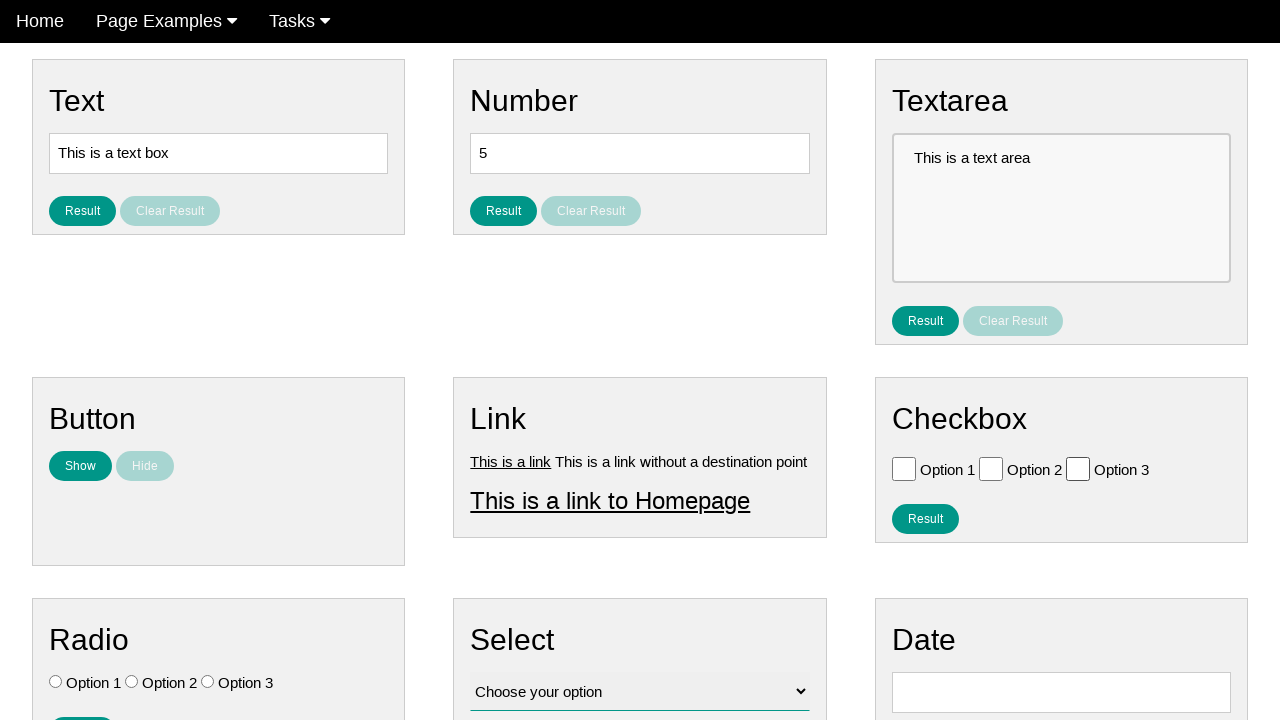

Clicked Option 3 checkbox to select it at (1078, 468) on .w3-check[value='Option 3'][type='checkbox']
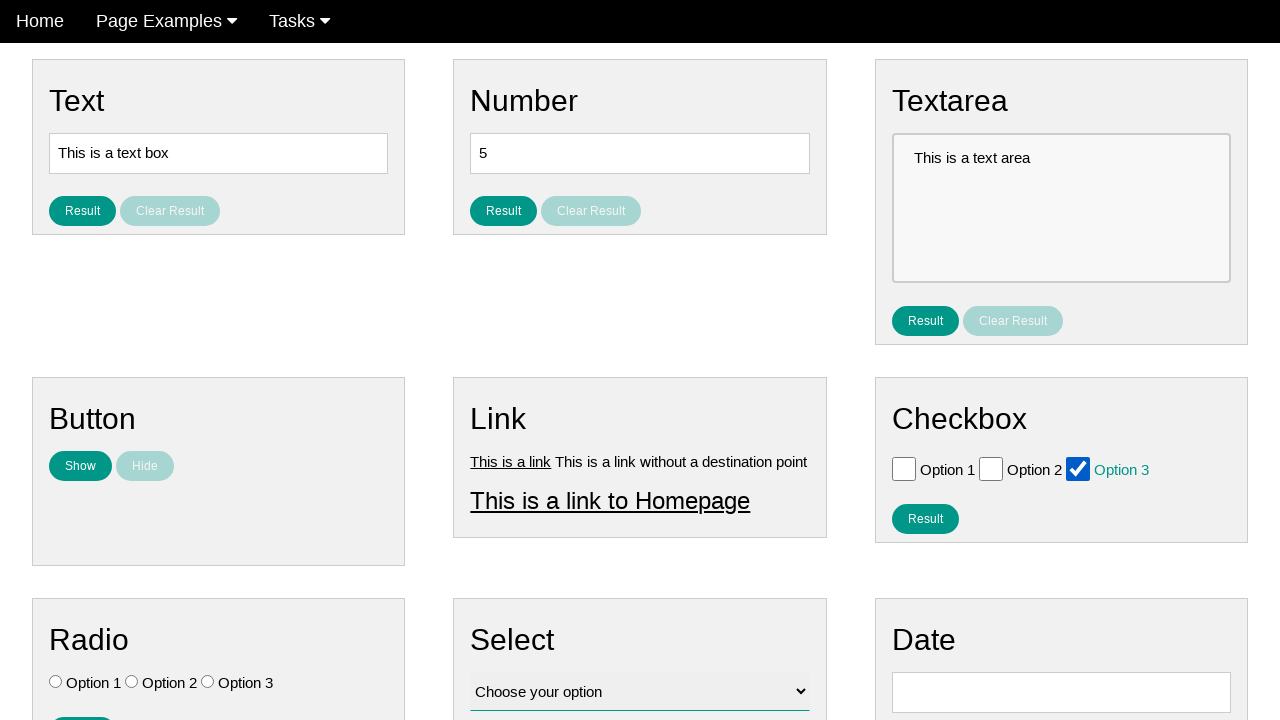

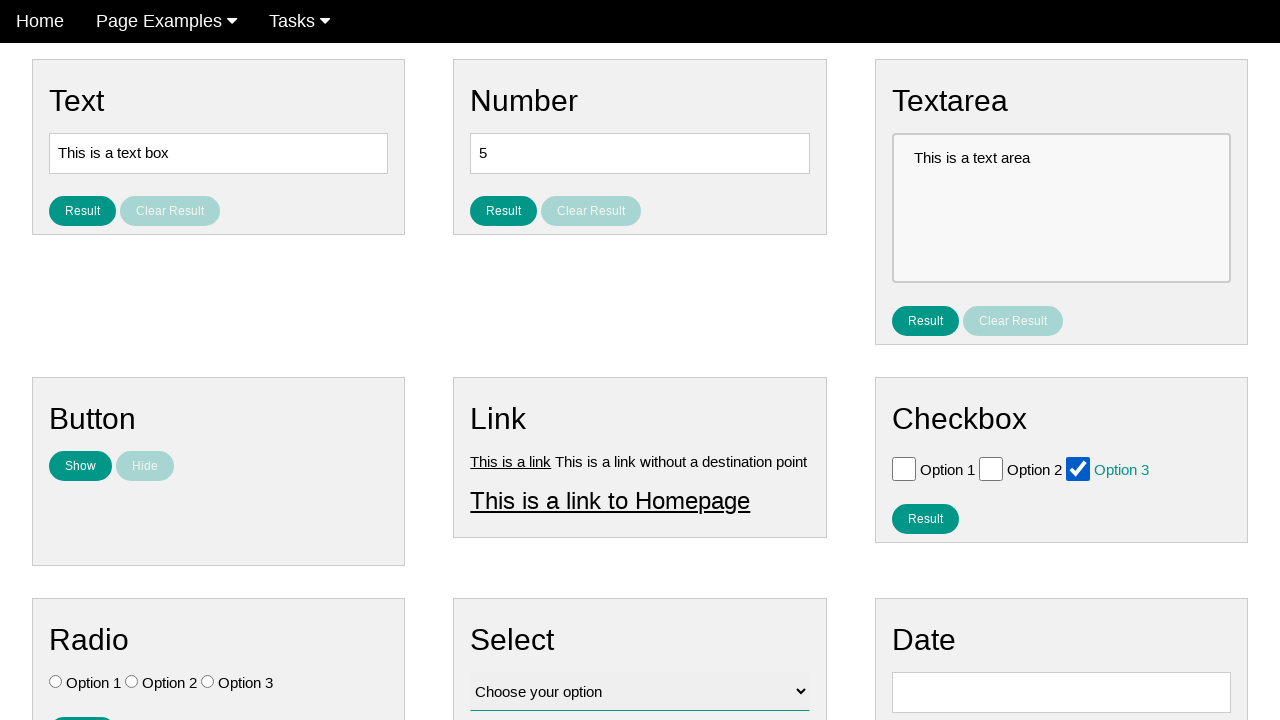